Tests clicking on buttons by their class selectors (baz, foo, qux) on the Challenging DOM page.

Starting URL: http://the-internet.herokuapp.com/challenging_dom

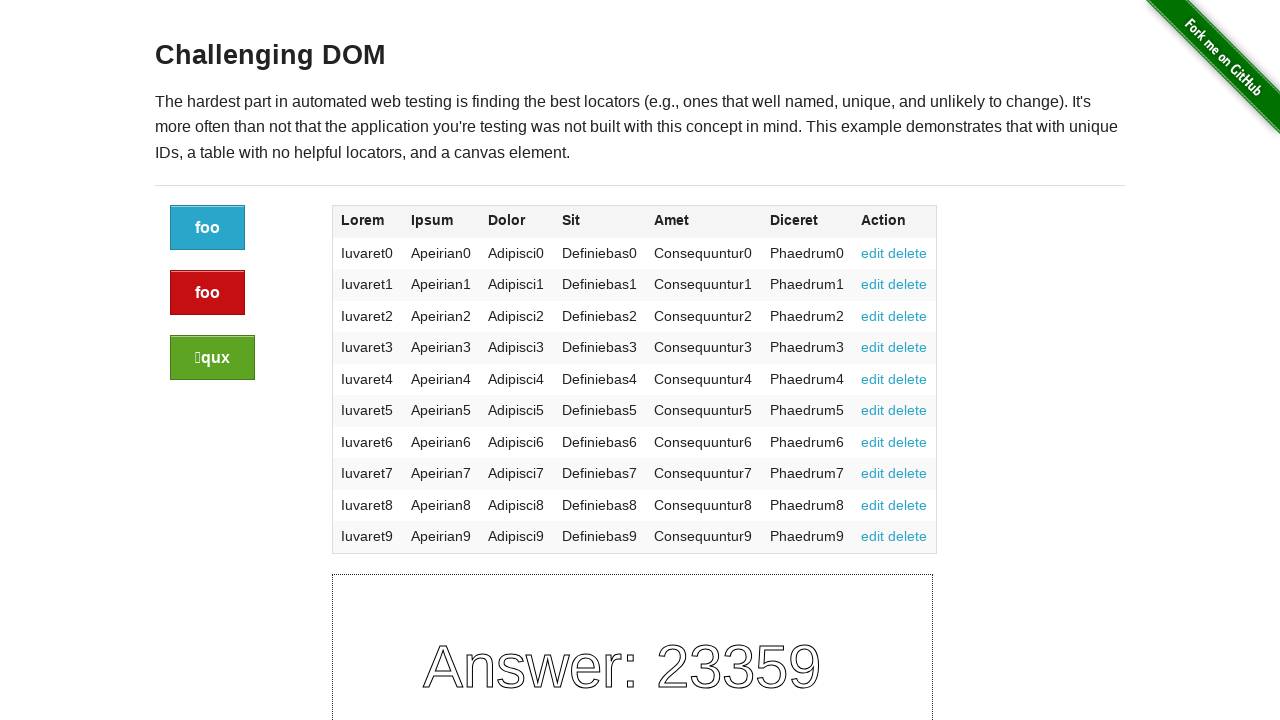

Clicked button with class 'button alert' (baz) at (208, 293) on a.button.alert
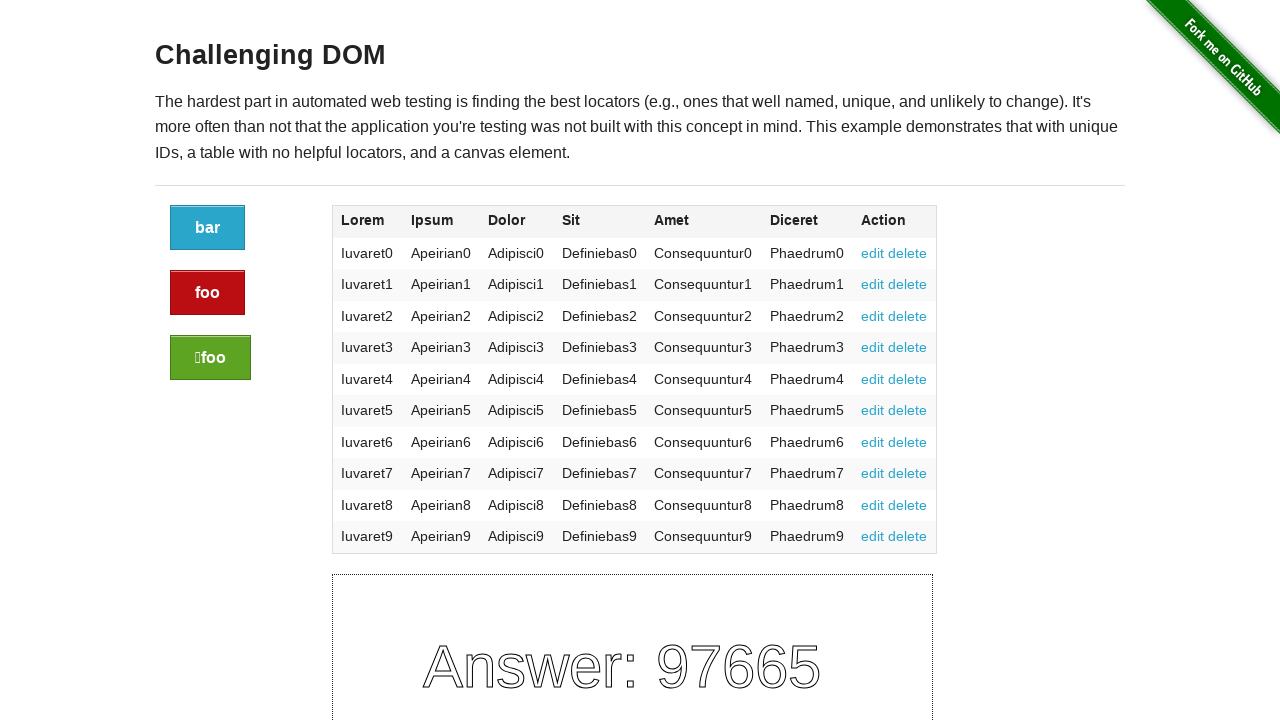

Clicked button with class 'button' (foo) at (208, 228) on a.button:not(.alert):not(.success)
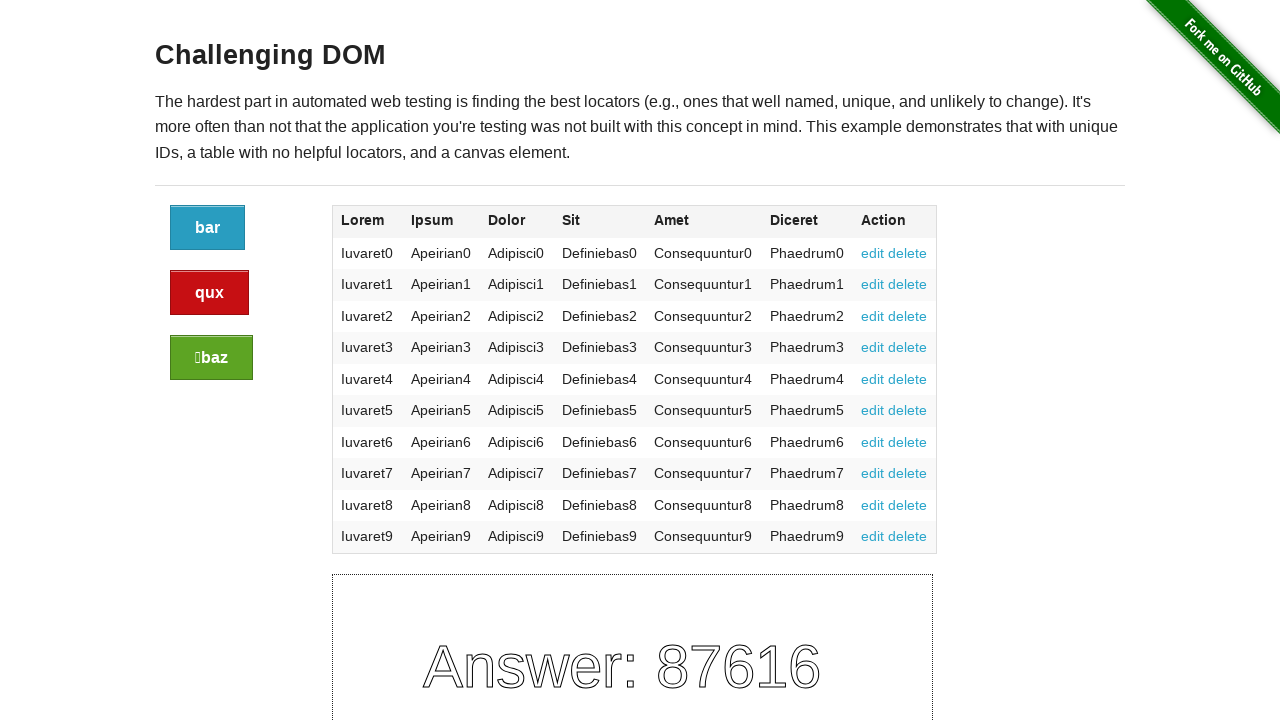

Clicked button with class 'button success' (qux) at (212, 358) on a.button.success
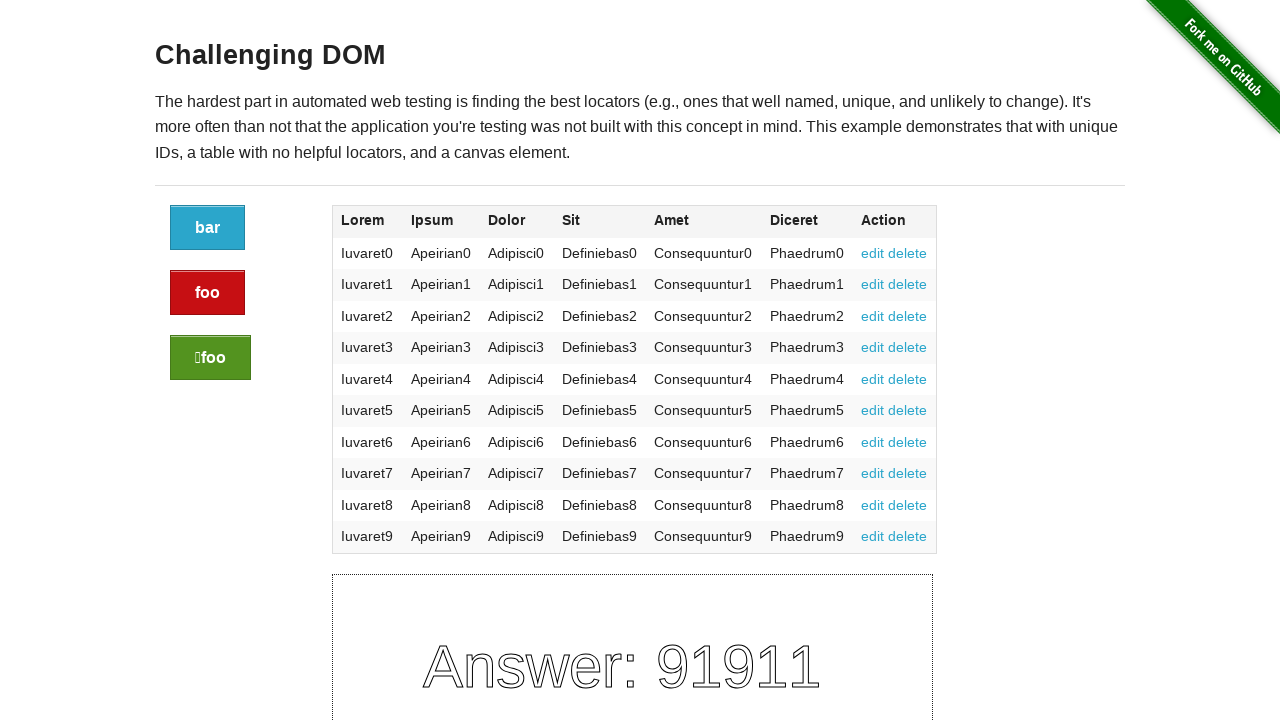

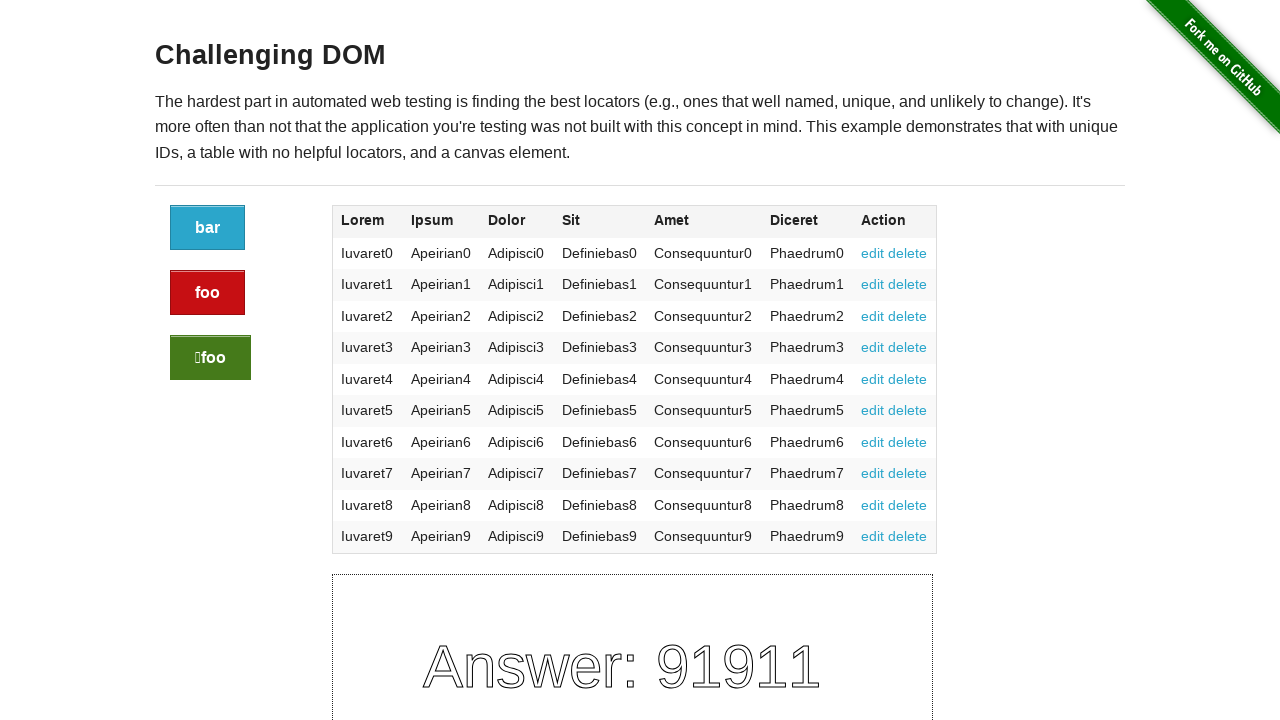